Tests a text box form by filling in user name, email, and address fields, then submitting the form

Starting URL: https://demoqa.com/text-box

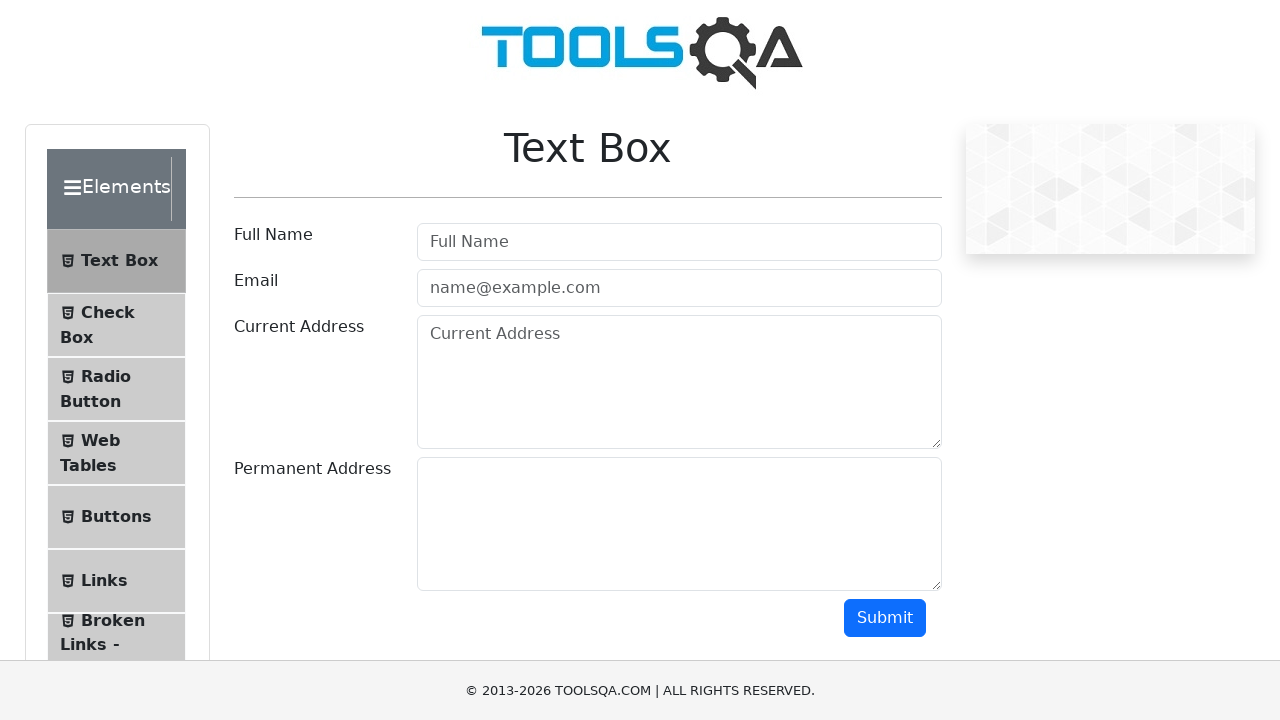

Filled user name field with 'Ishan' on #userName
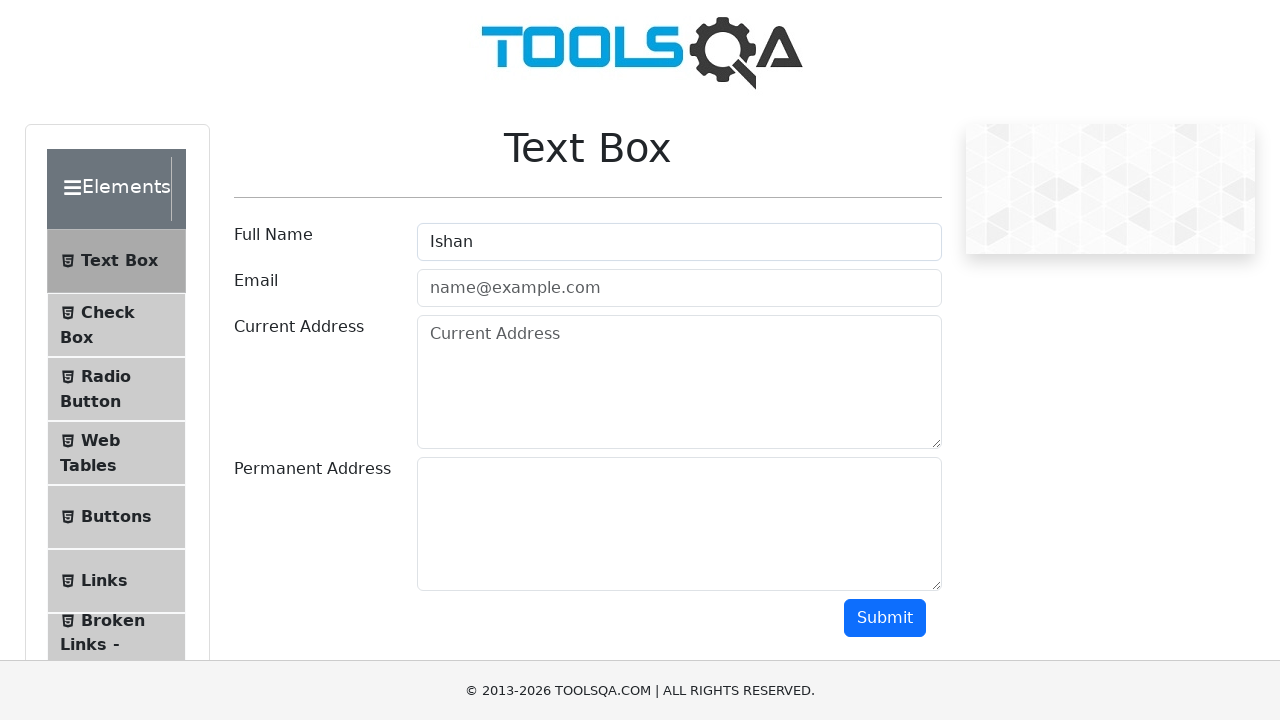

Filled email field with 'ishan.n@simformsolutions.com' on #userEmail
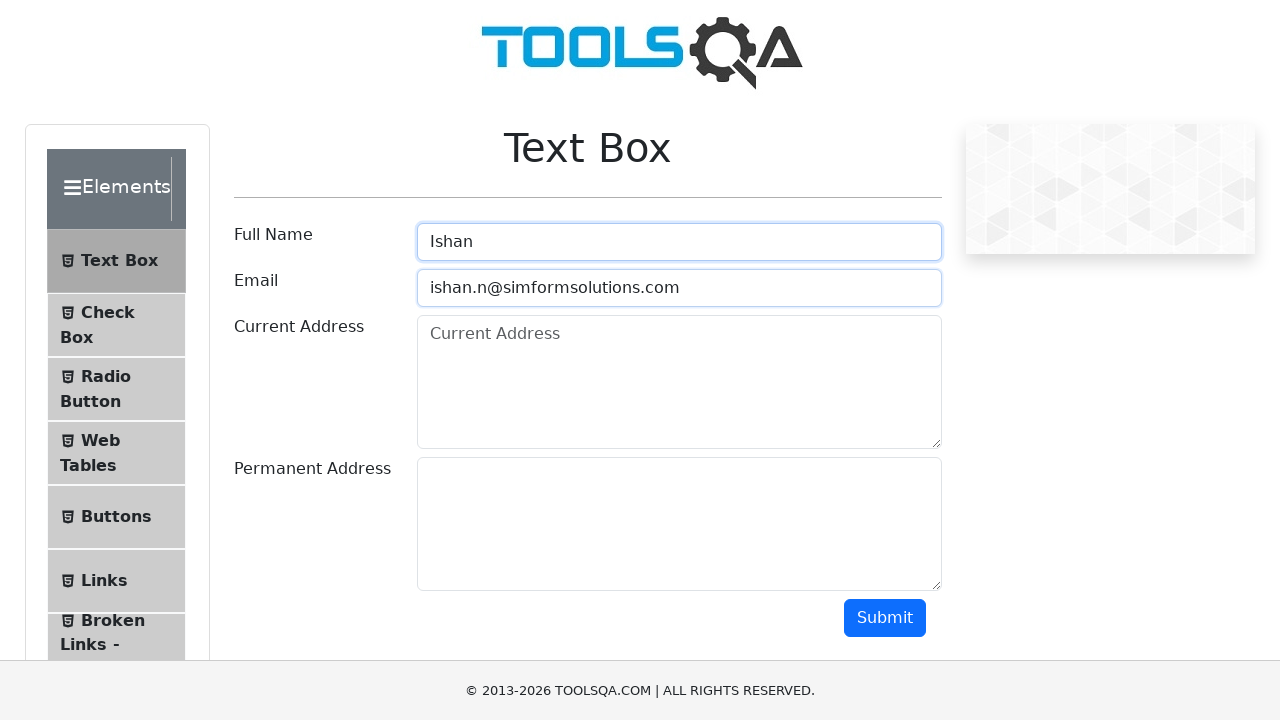

Filled current address field with '5th floor simform solutions' on #currentAddress
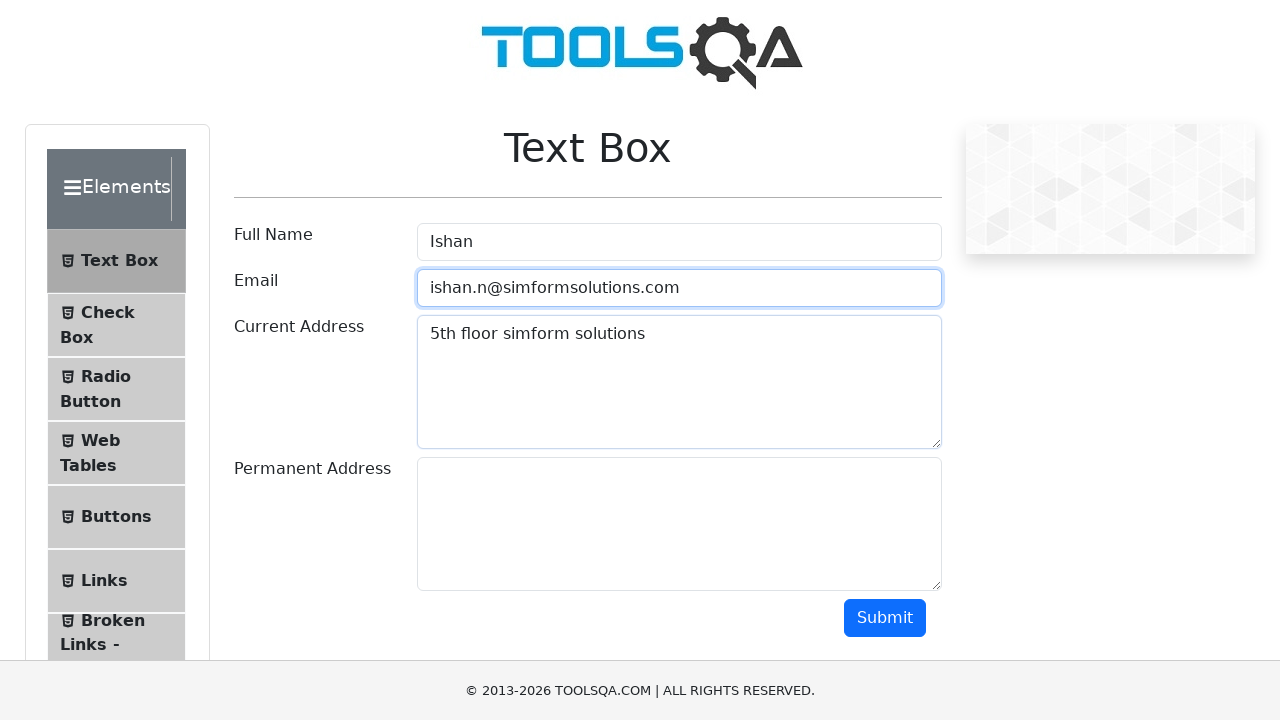

Clicked submit button to submit the form at (885, 618) on #submit
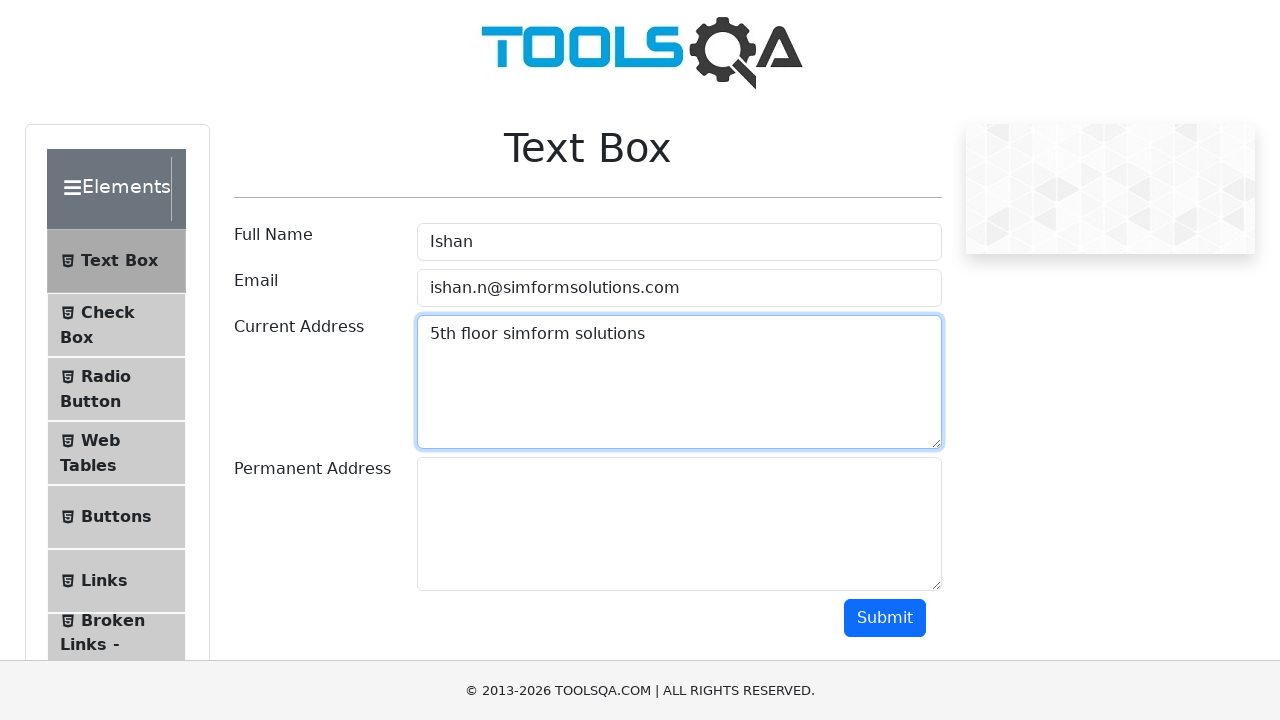

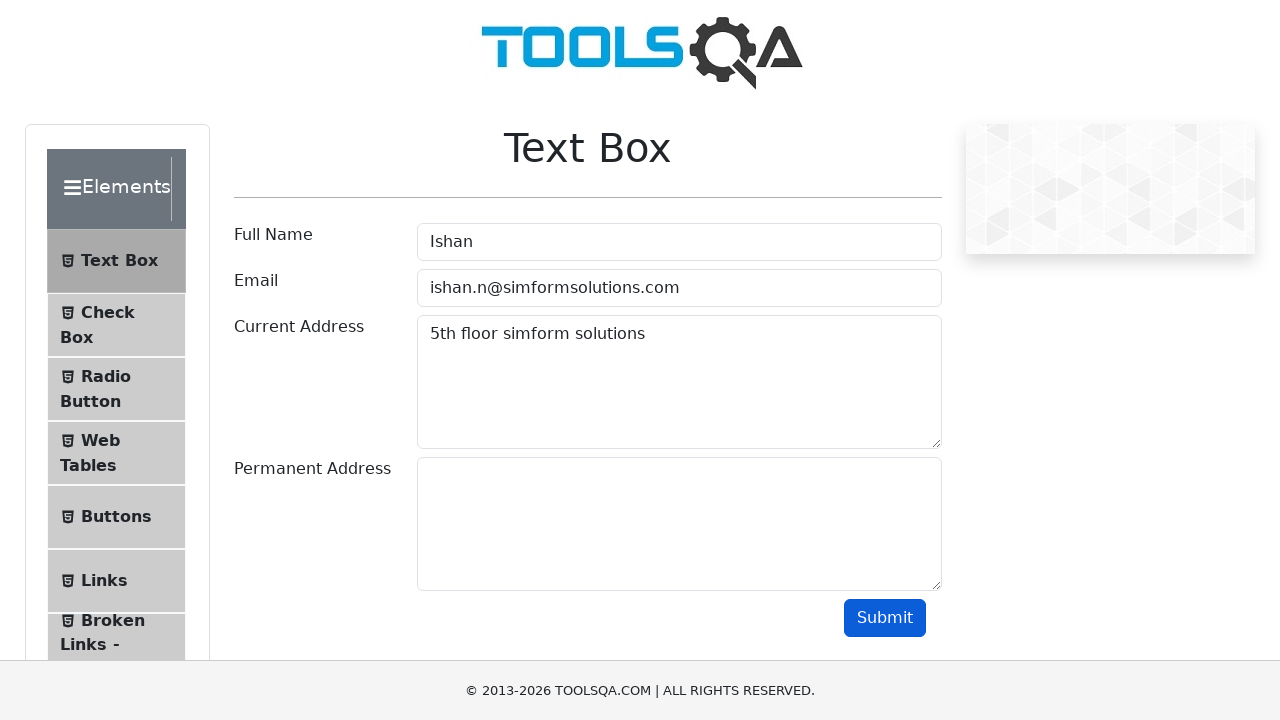